Tests wait functionality by clicking a button and waiting for a paragraph element to appear on the page

Starting URL: https://testeroprogramowania.github.io/selenium/wait2.html

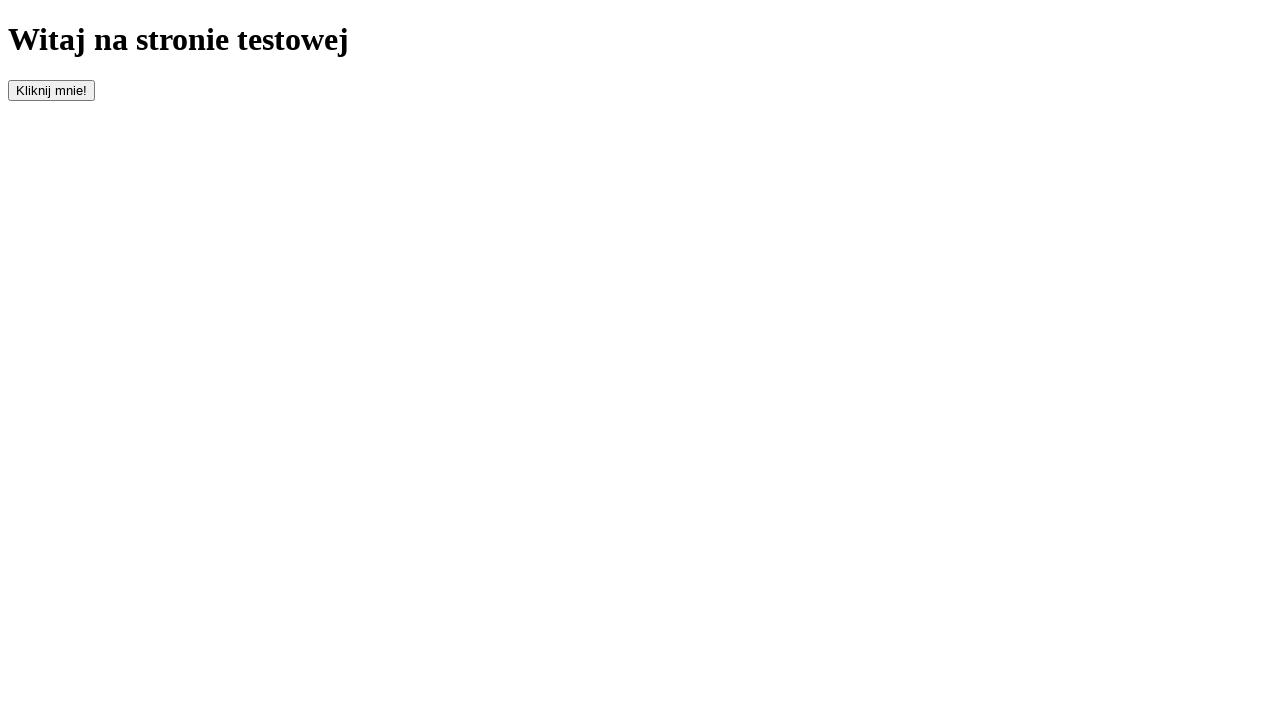

Clicked button with id 'clickOnMe' to trigger delayed content at (52, 90) on #clickOnMe
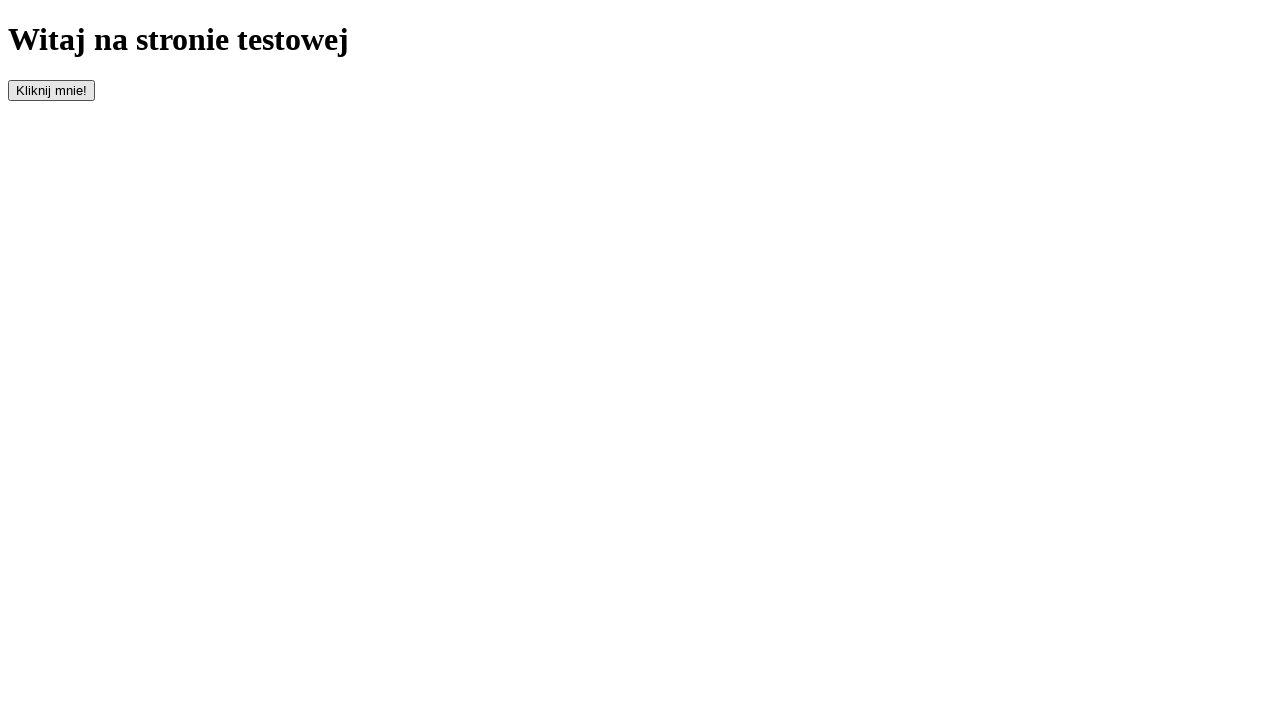

Waited for paragraph element to appear on the page
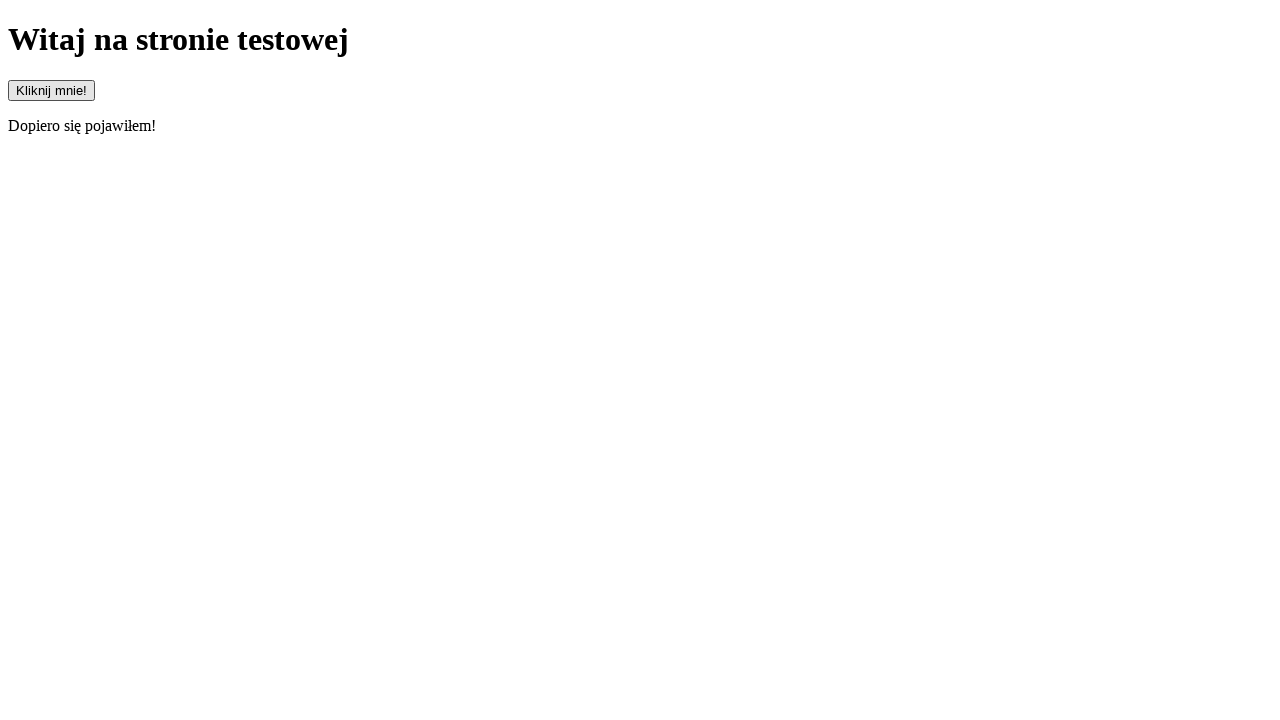

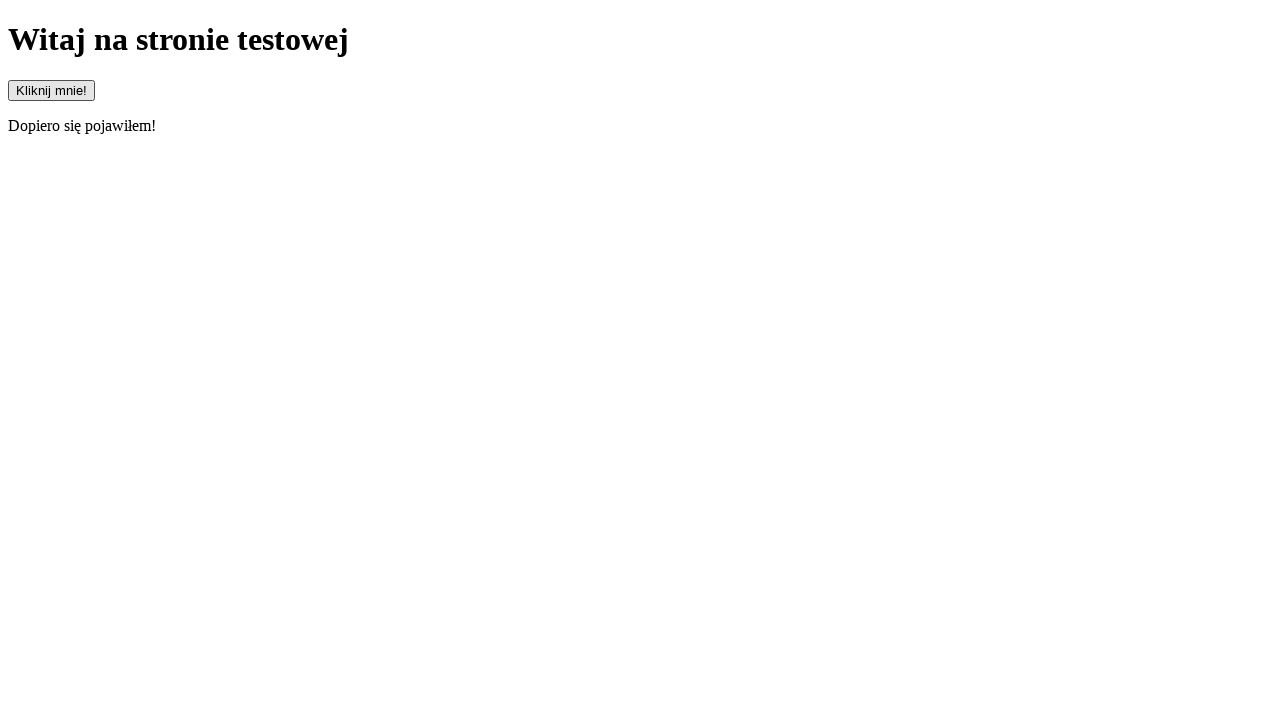